Tests window handling by clicking a "Click Here" button that opens a new window, switching to the new window, and clicking the Home tab on the new page.

Starting URL: https://www.globalsqa.com/demo-site/frames-and-windows/#

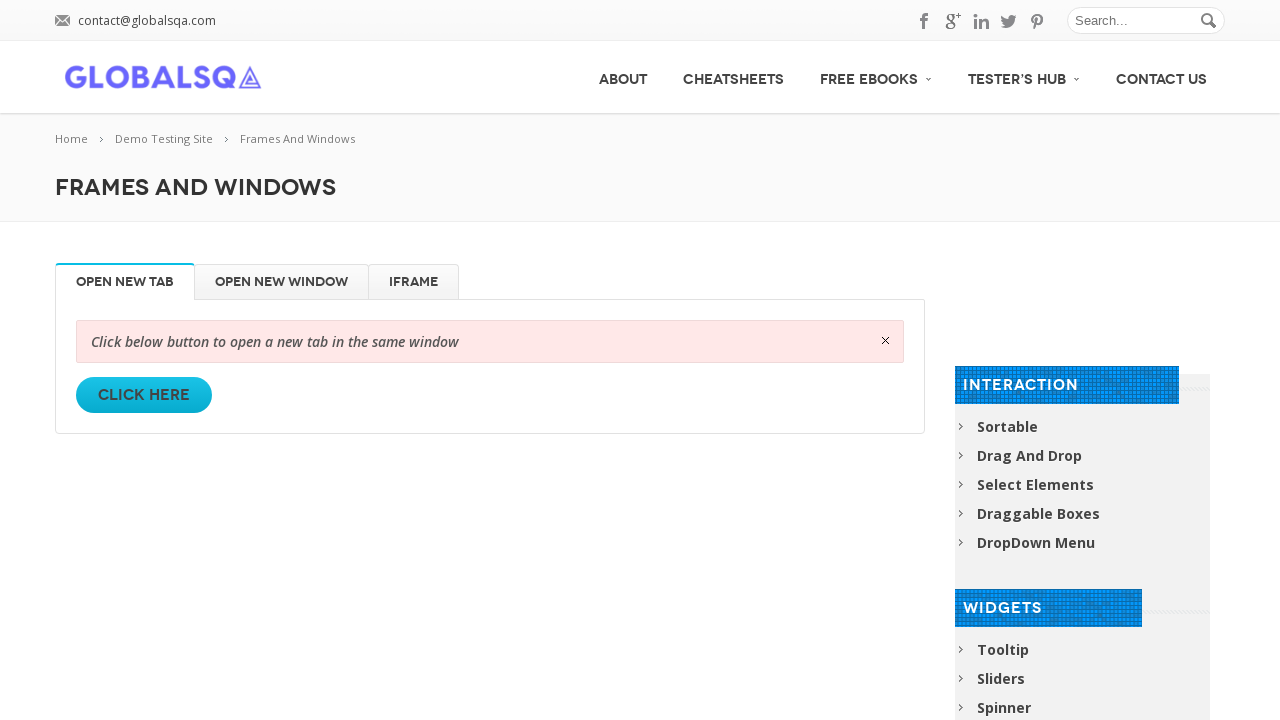

Waited for 'Click Here' button to be available
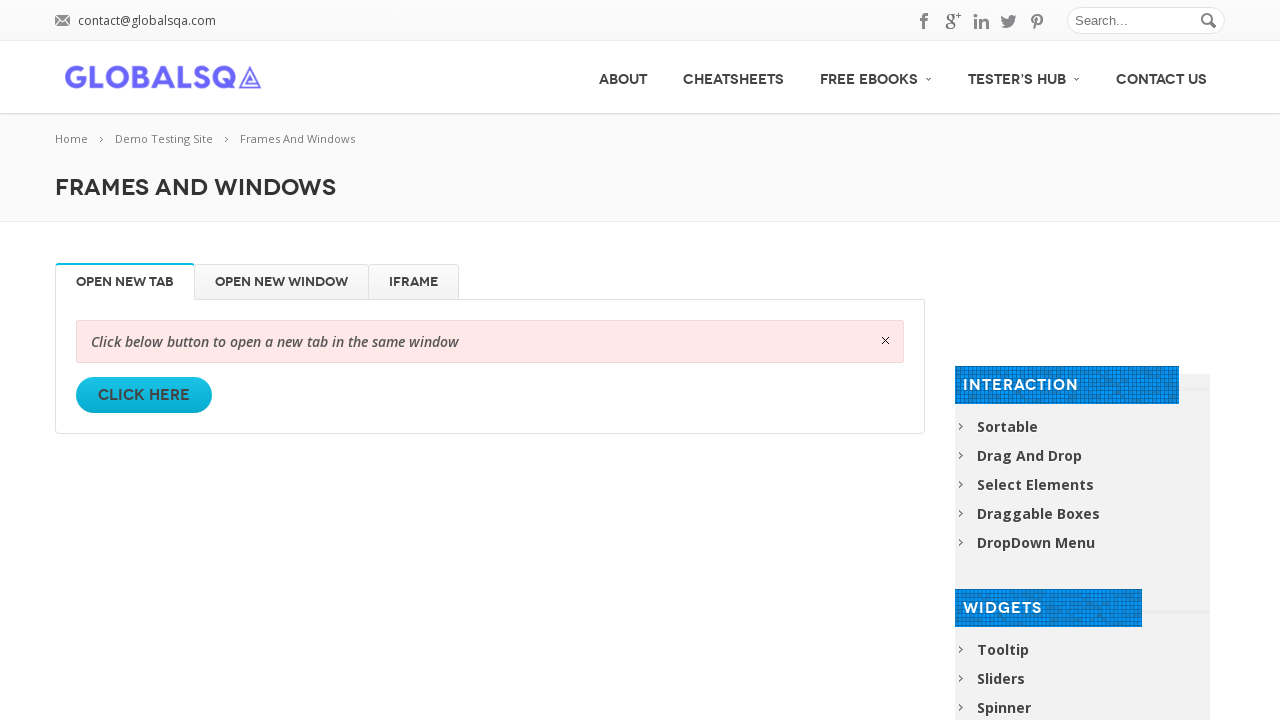

Clicked 'Click Here' button to open new window at (144, 395) on xpath=//*[text()='Click Here']
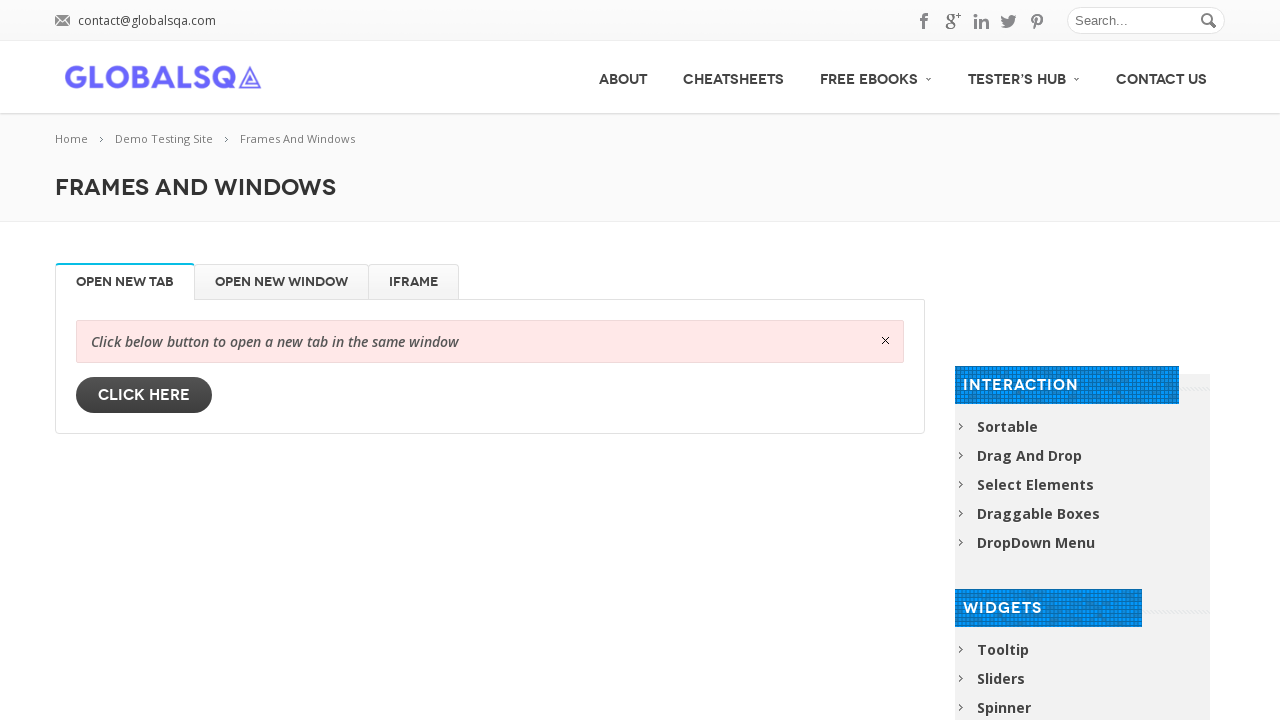

New window opened and captured
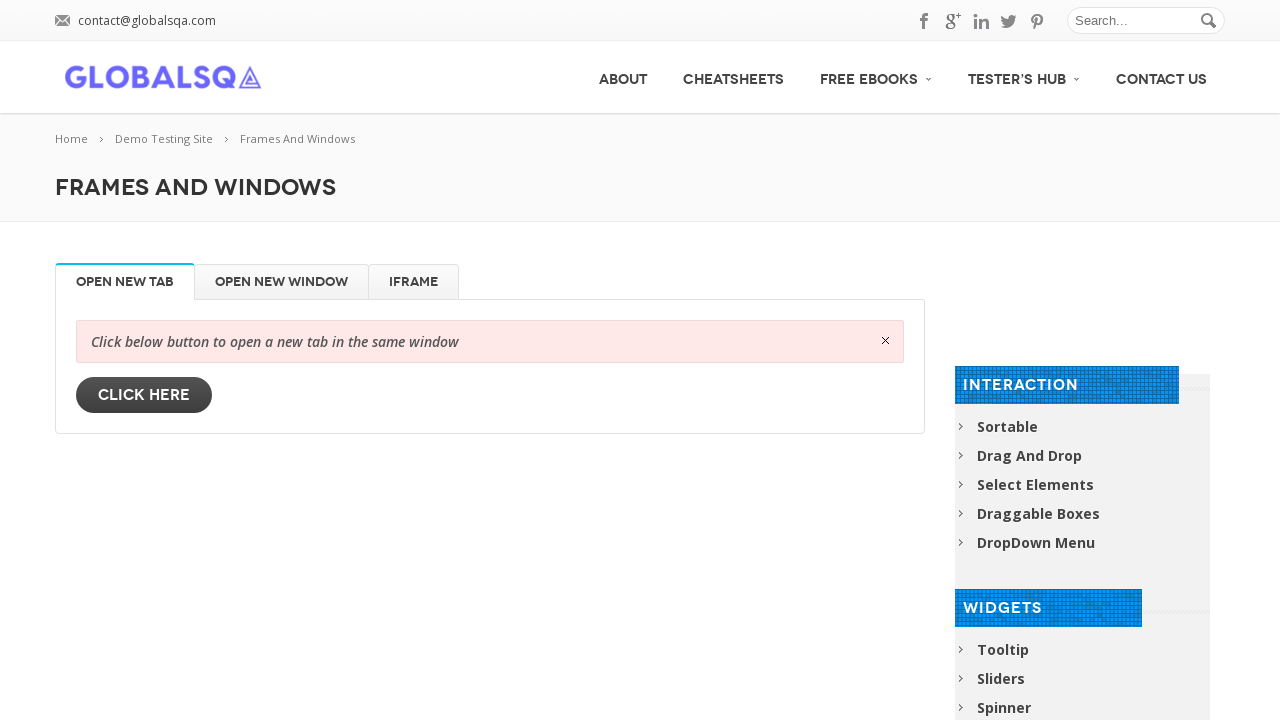

New page finished loading
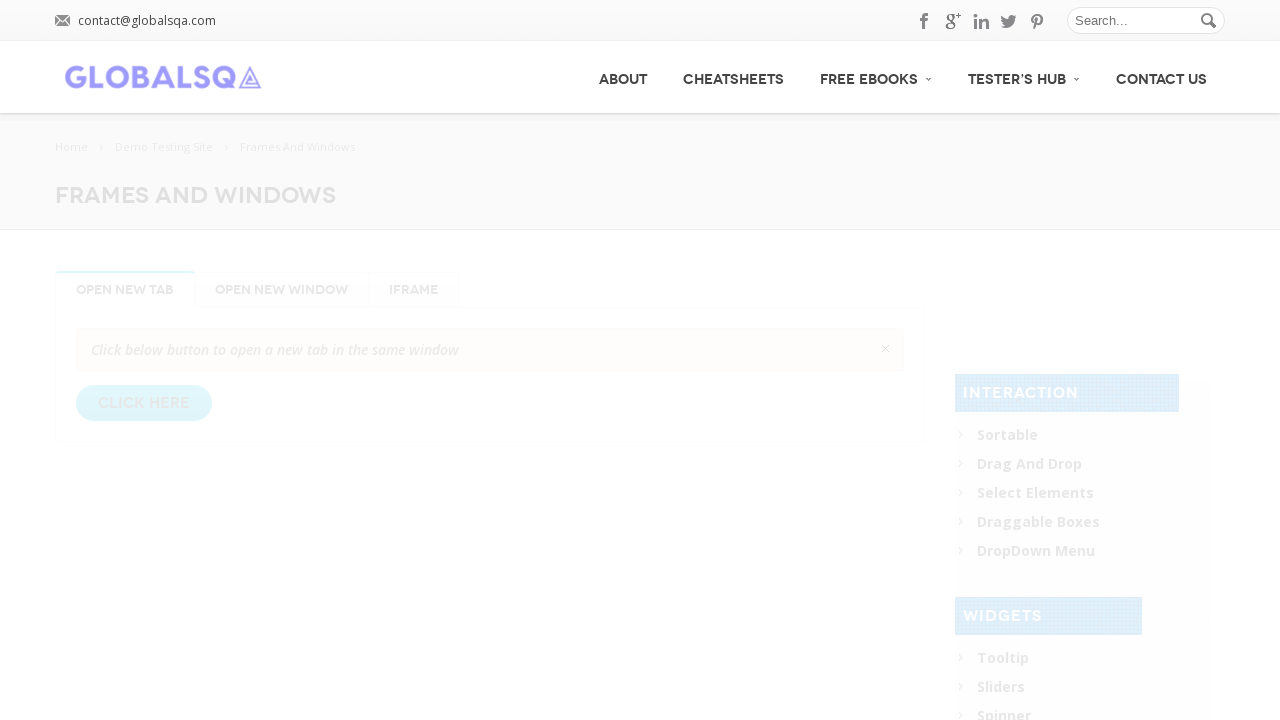

Waited for Home tab to be available on new page
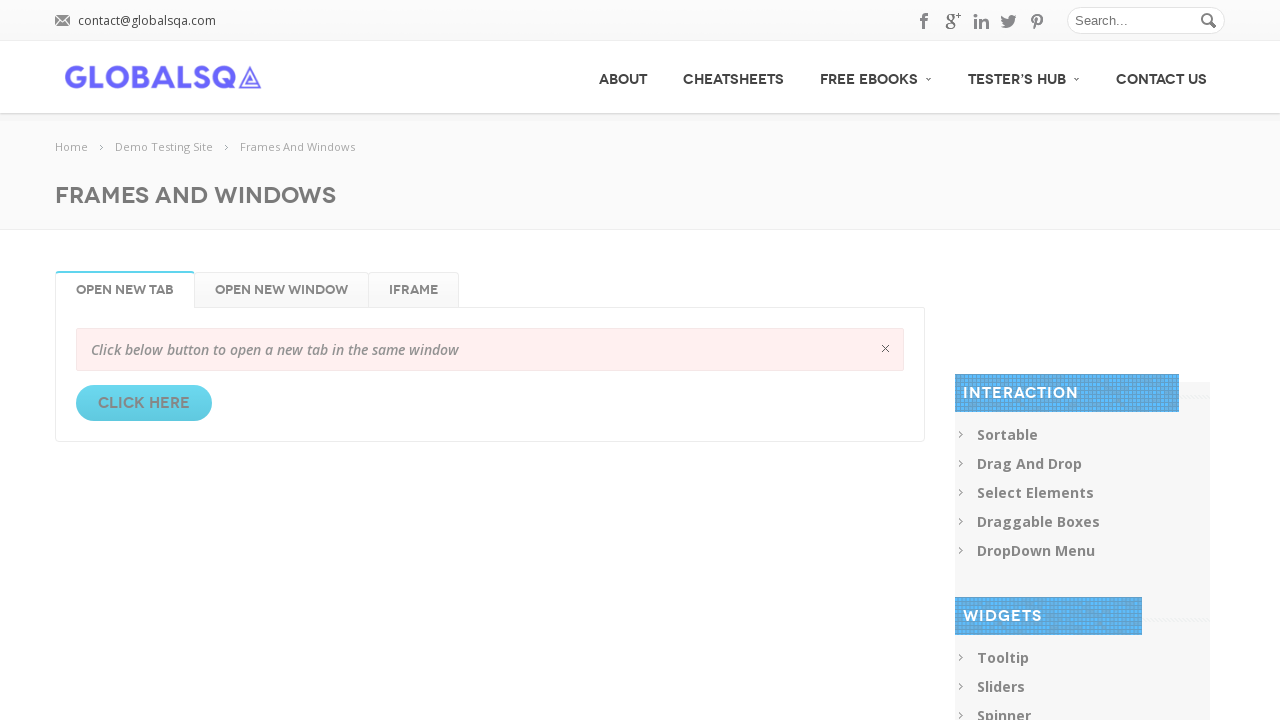

Clicked Home tab on new page at (82, 147) on xpath=//*[text()='Home']
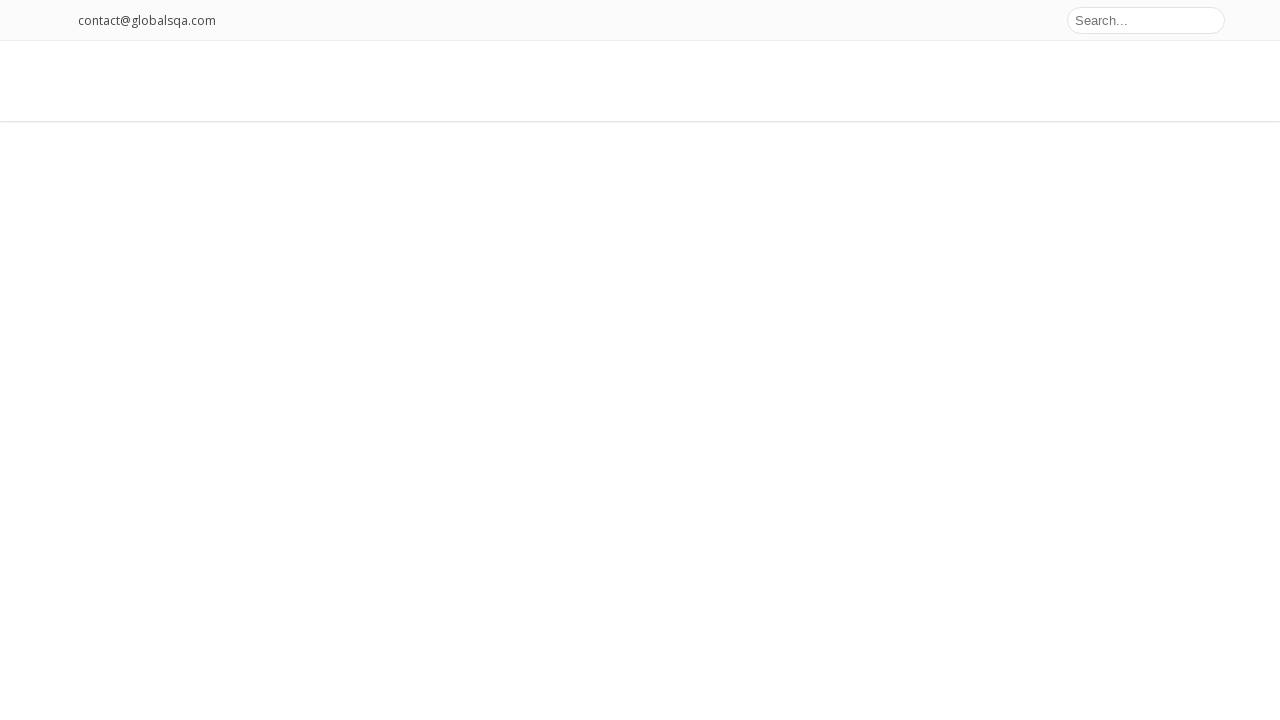

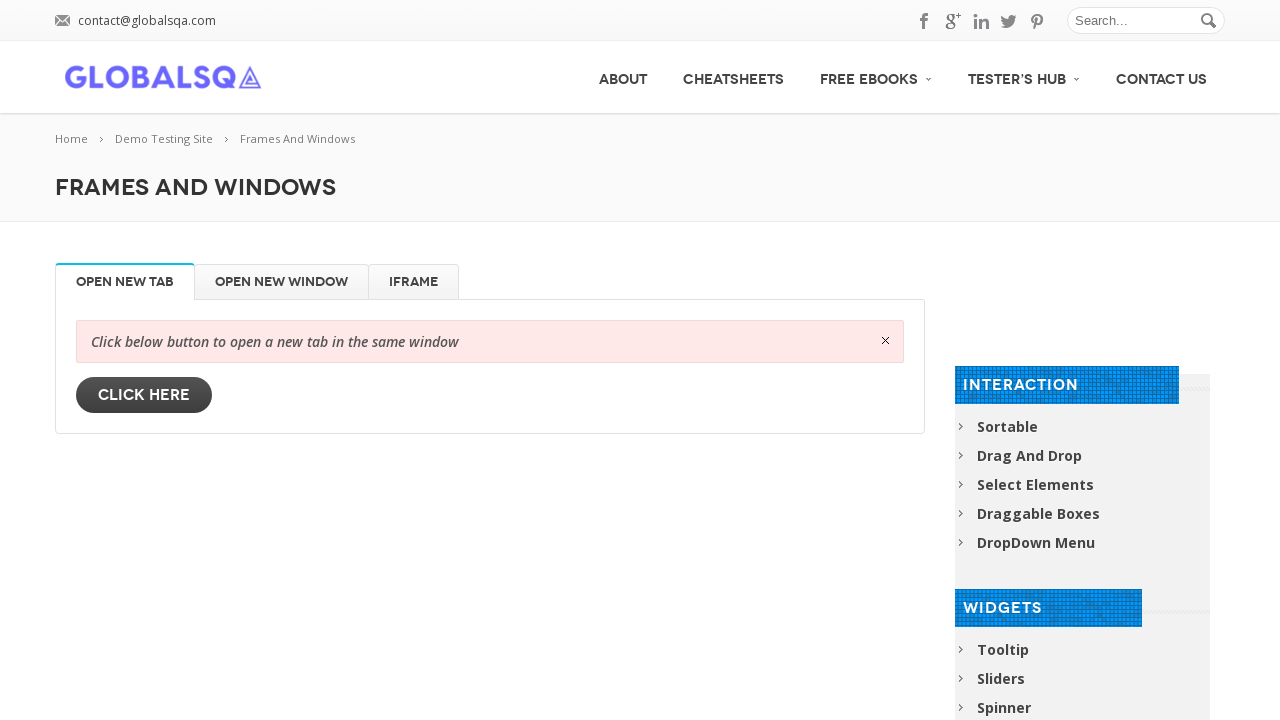